Tests calendar date picker functionality by selecting a future date (June 15, 2027) from a React calendar component

Starting URL: https://rahulshettyacademy.com/seleniumPractise/#/offers

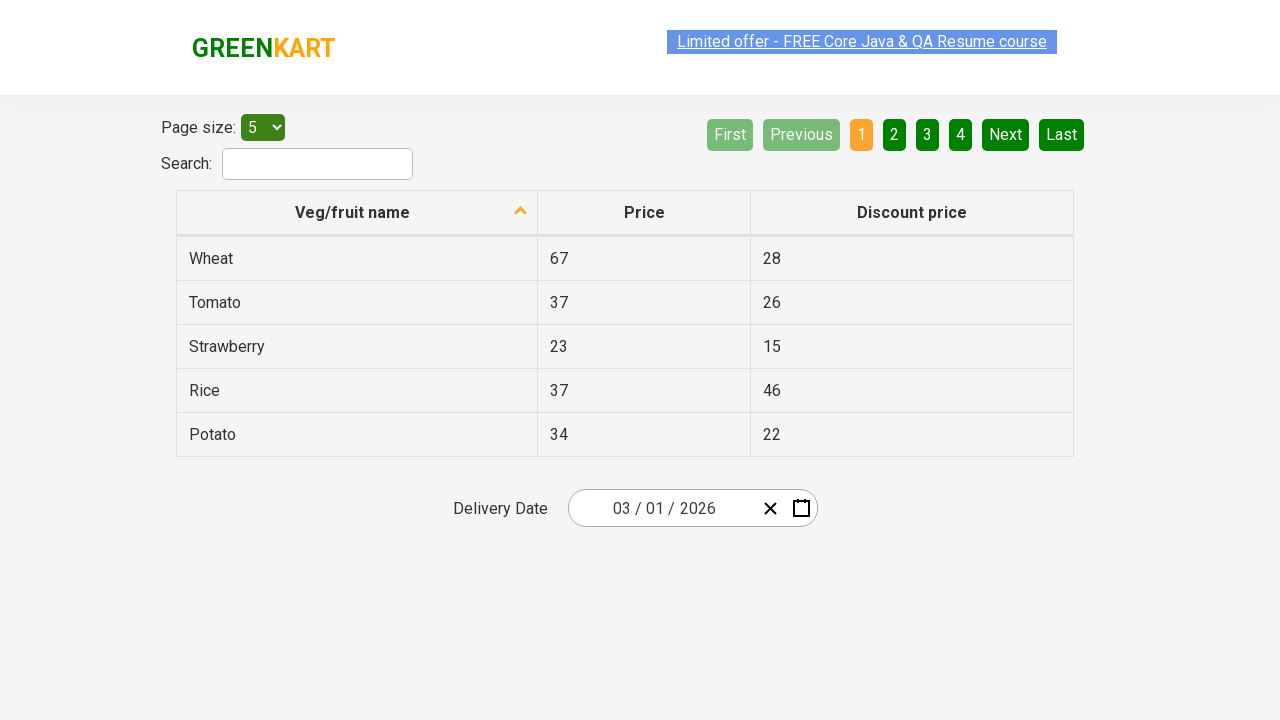

Clicked on the date picker to open calendar at (692, 508) on .react-date-picker
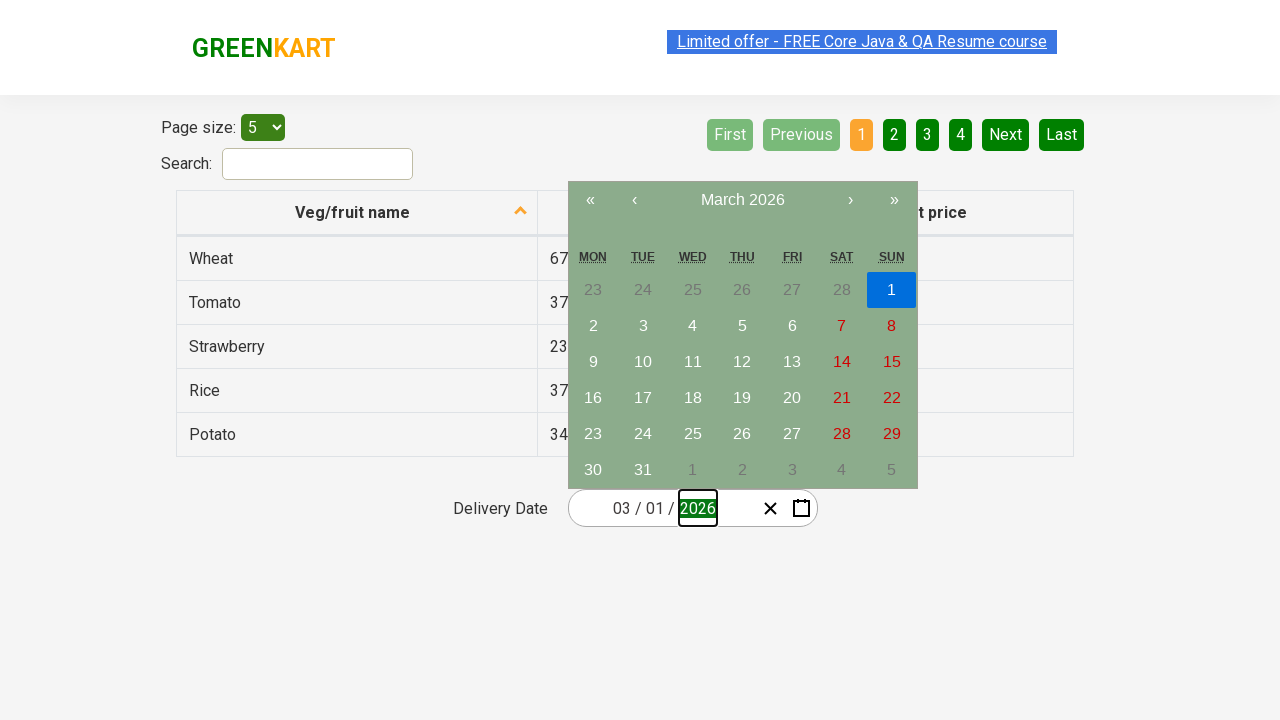

Clicked calendar navigation label to change view at (742, 200) on .react-calendar__navigation__label__labelText
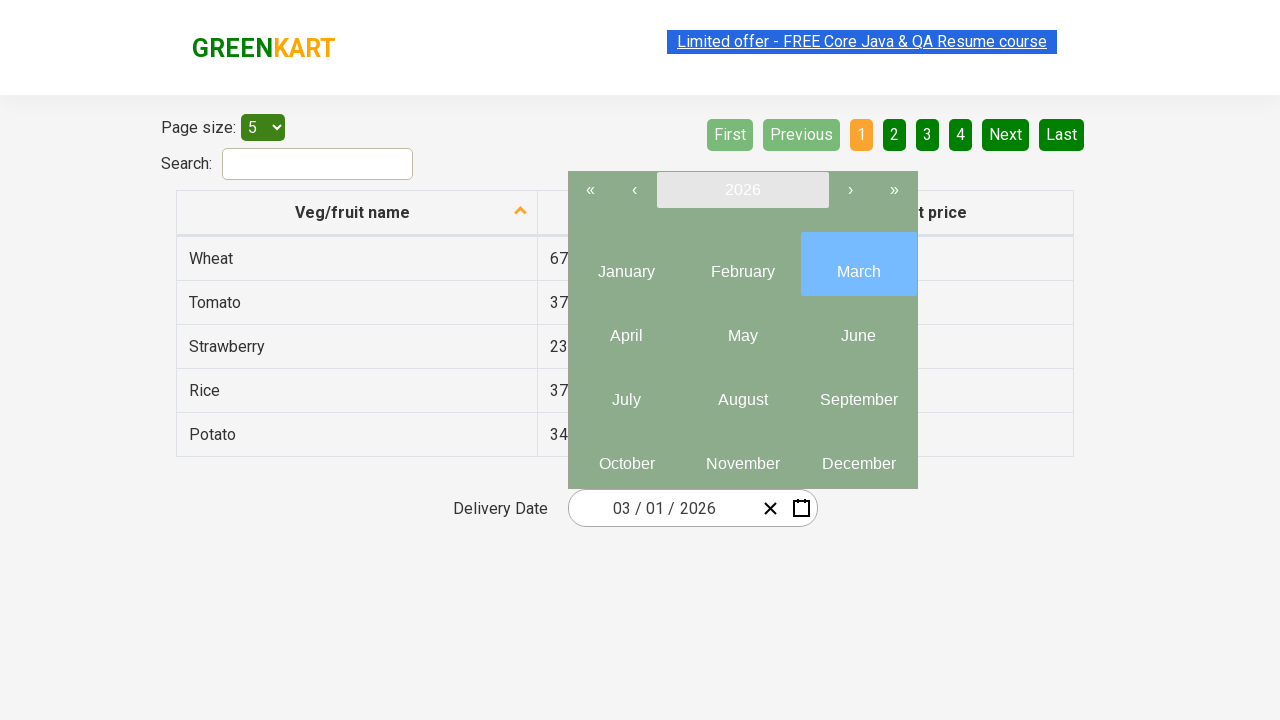

Navigated forward in calendar at (850, 190) on .react-calendar__navigation__arrow >> nth=2
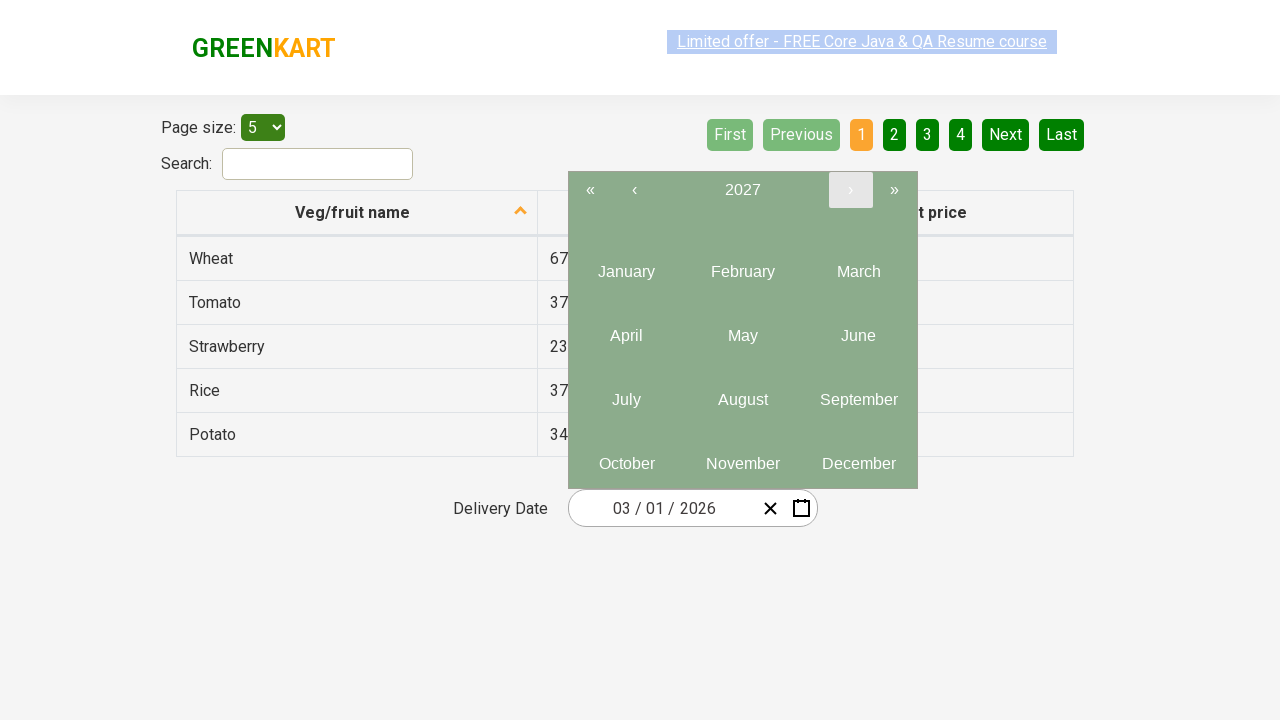

Navigated forward in calendar at (850, 190) on .react-calendar__navigation__arrow >> nth=2
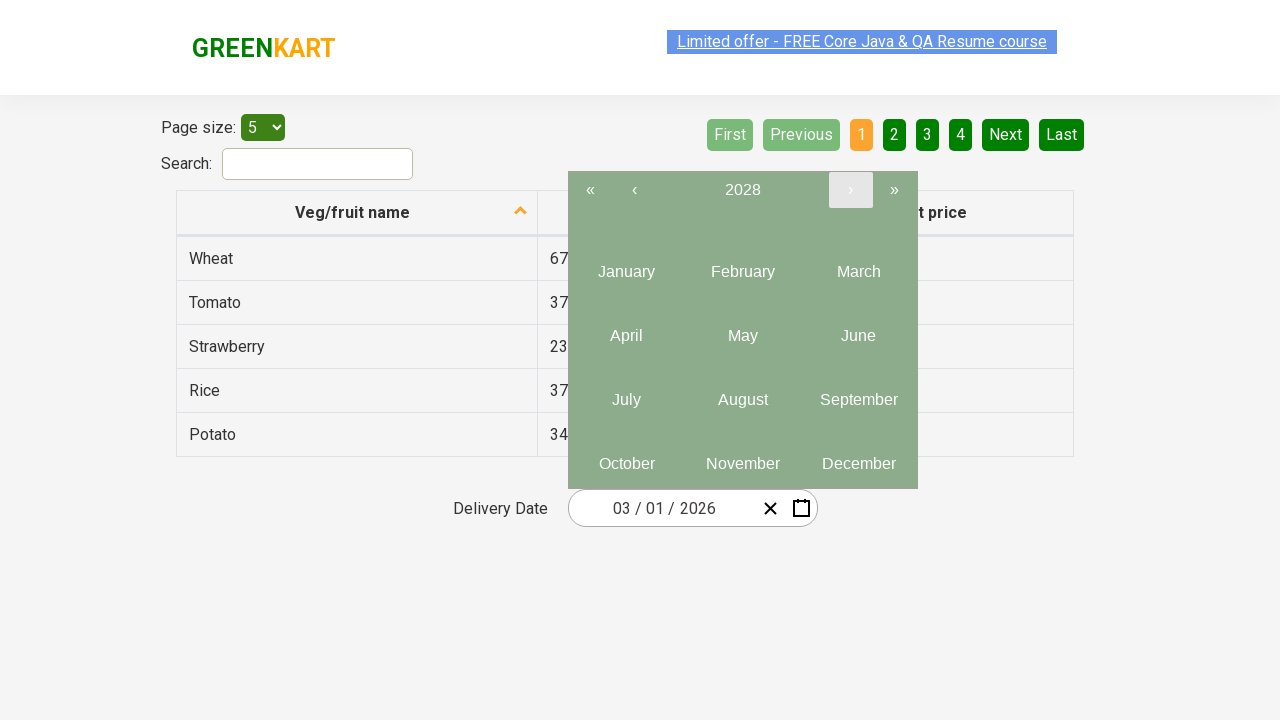

Navigated forward in calendar at (850, 190) on .react-calendar__navigation__arrow >> nth=2
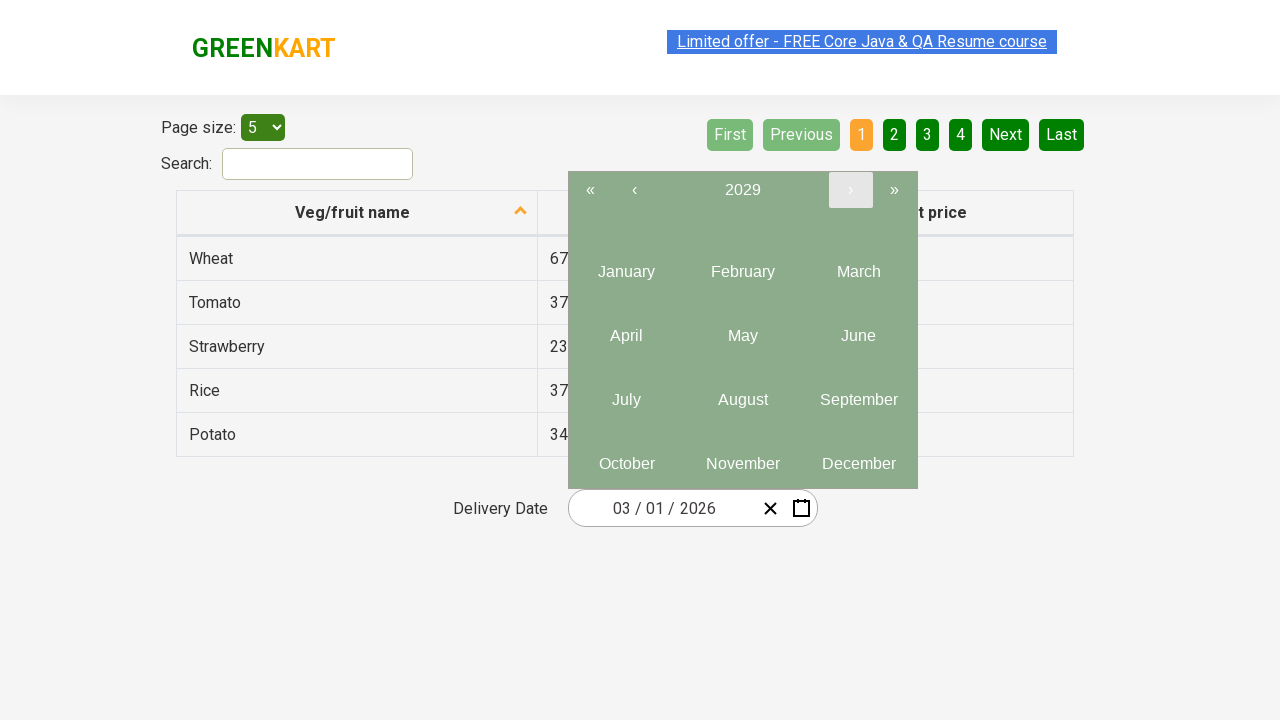

Selected June from calendar at (858, 336) on text=June
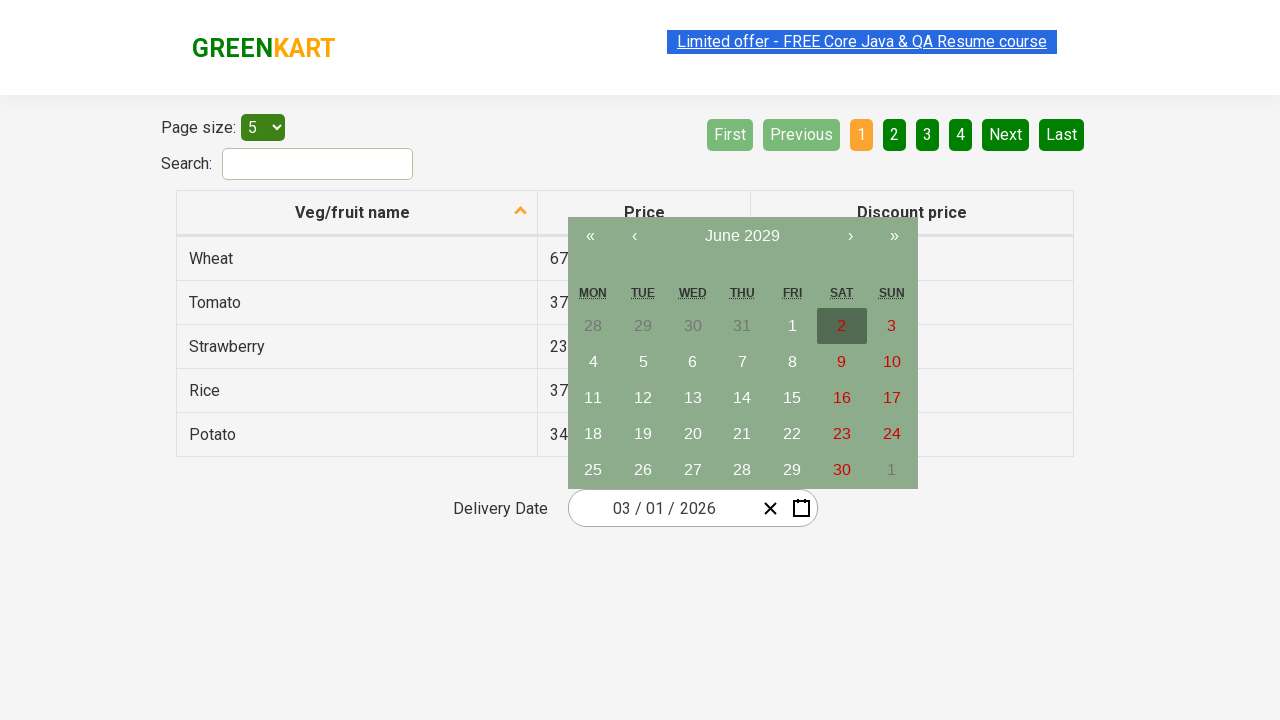

Selected June 15, 2027 from calendar date picker at (792, 398) on .react-calendar__month-view__days__day >> text='15'
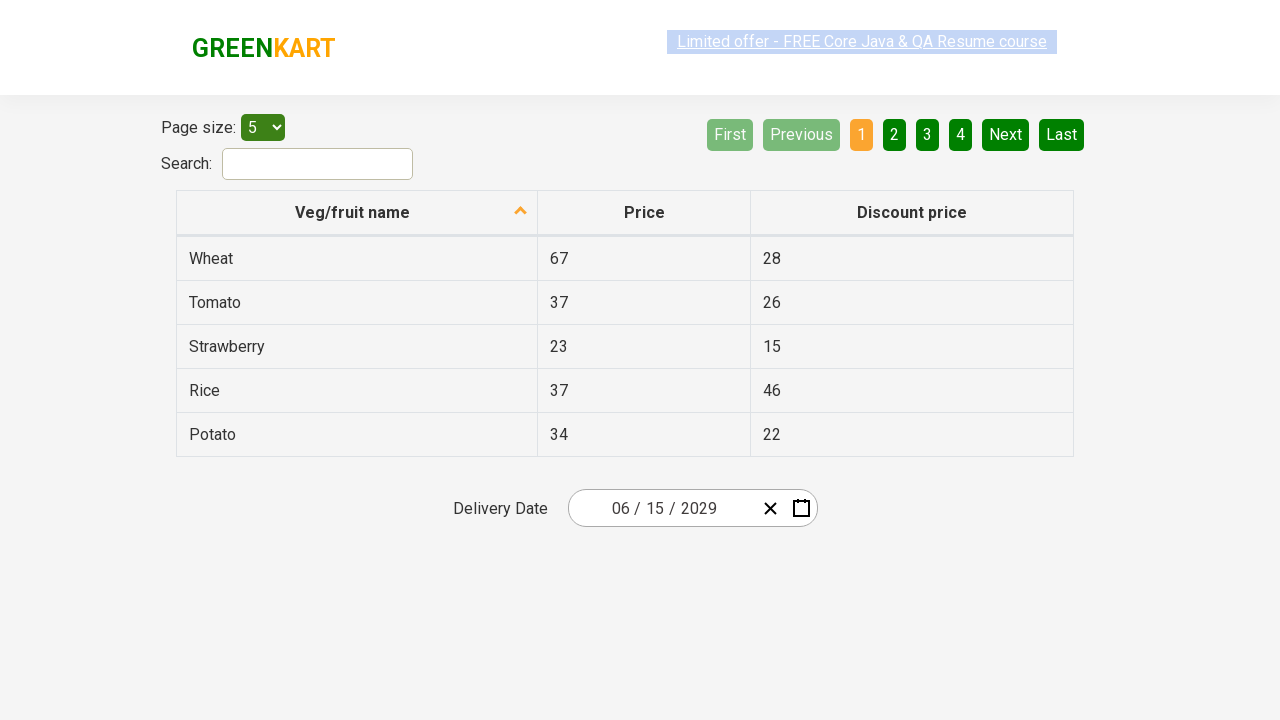

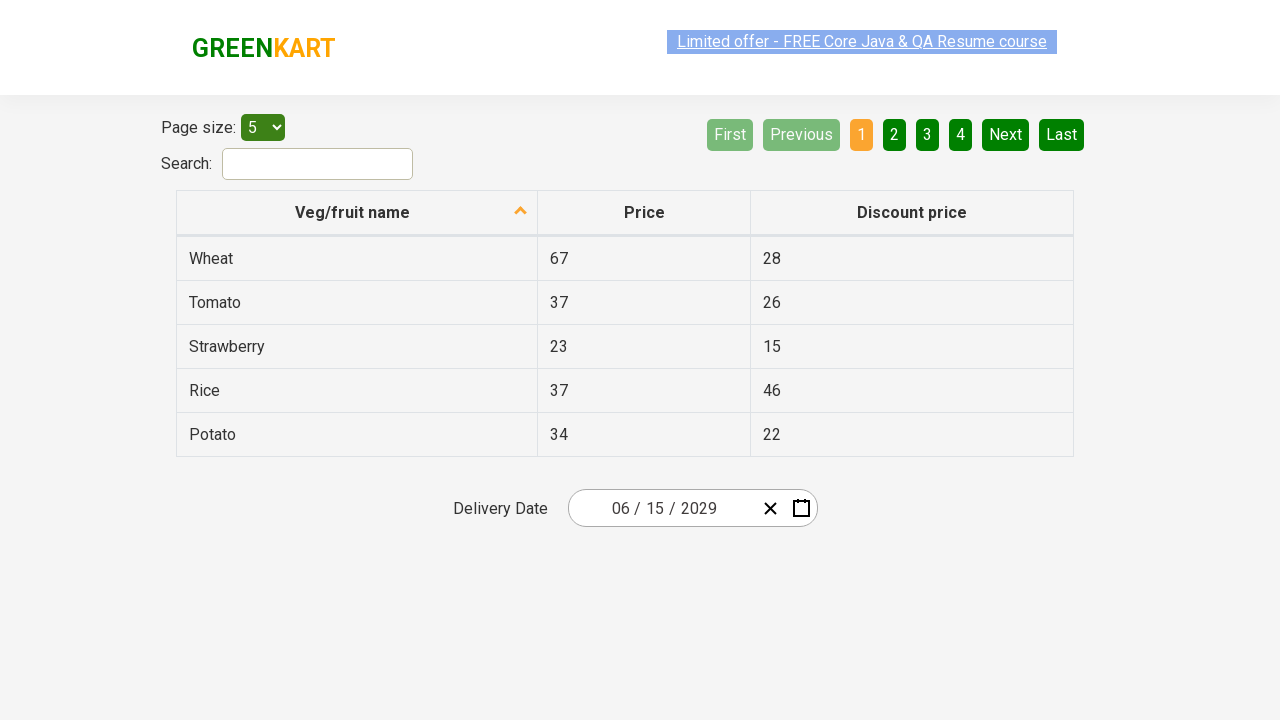